Tests navigation through Selenium documentation by clicking Read More and Getting Started buttons

Starting URL: https://www.selenium.dev/

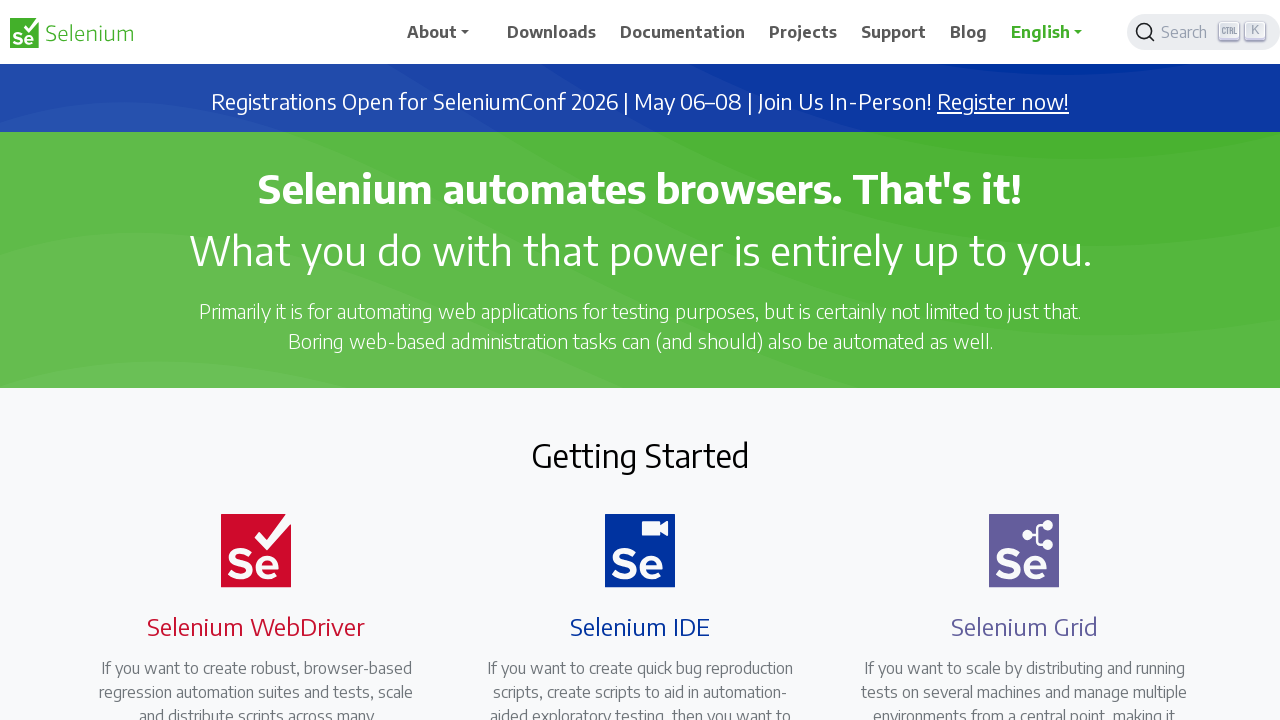

Clicked Read More button for WebDriver documentation at (244, 360) on a[href='/documentation/webdriver/']
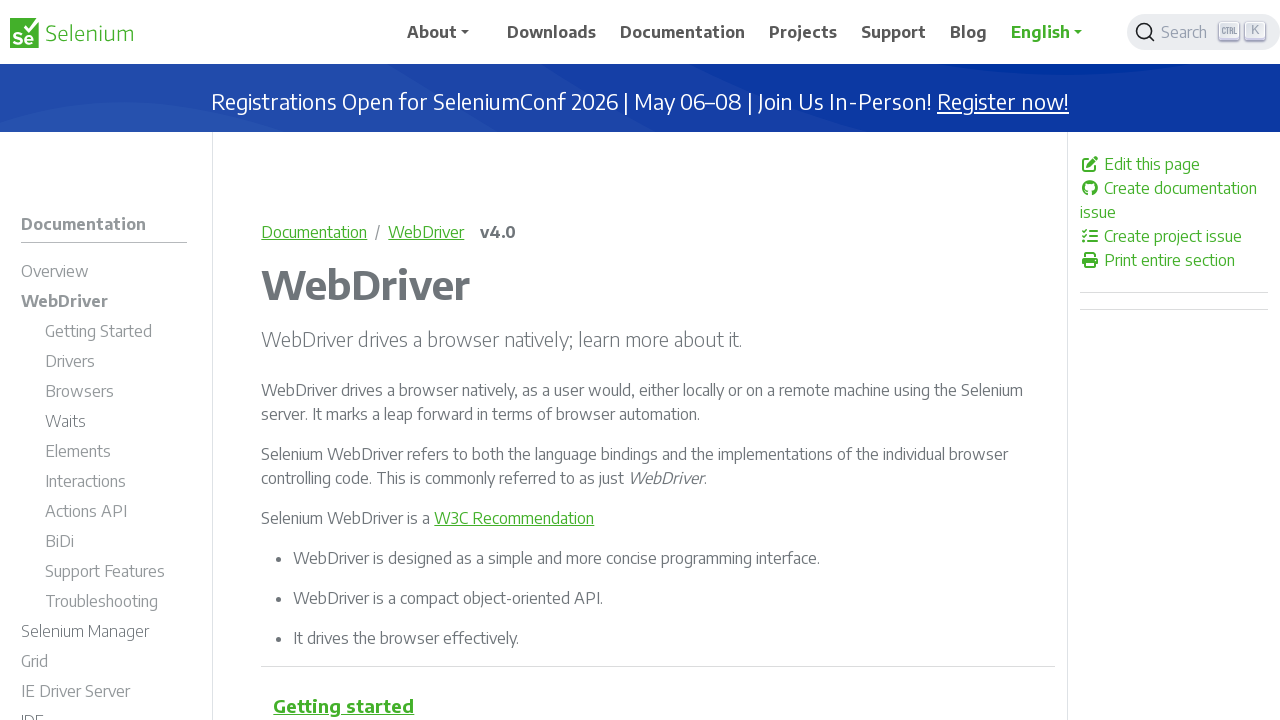

Clicked Getting Started button at (116, 334) on a[href='/documentation/webdriver/getting_started/']
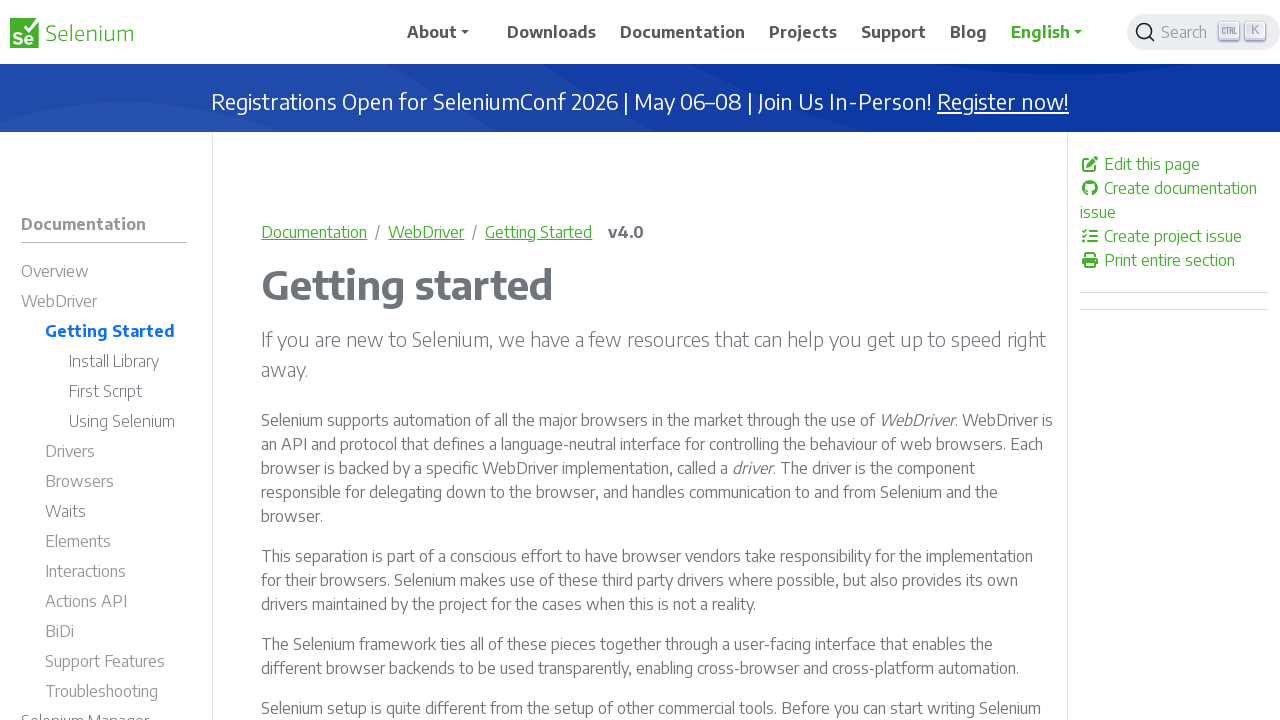

Page header loaded successfully
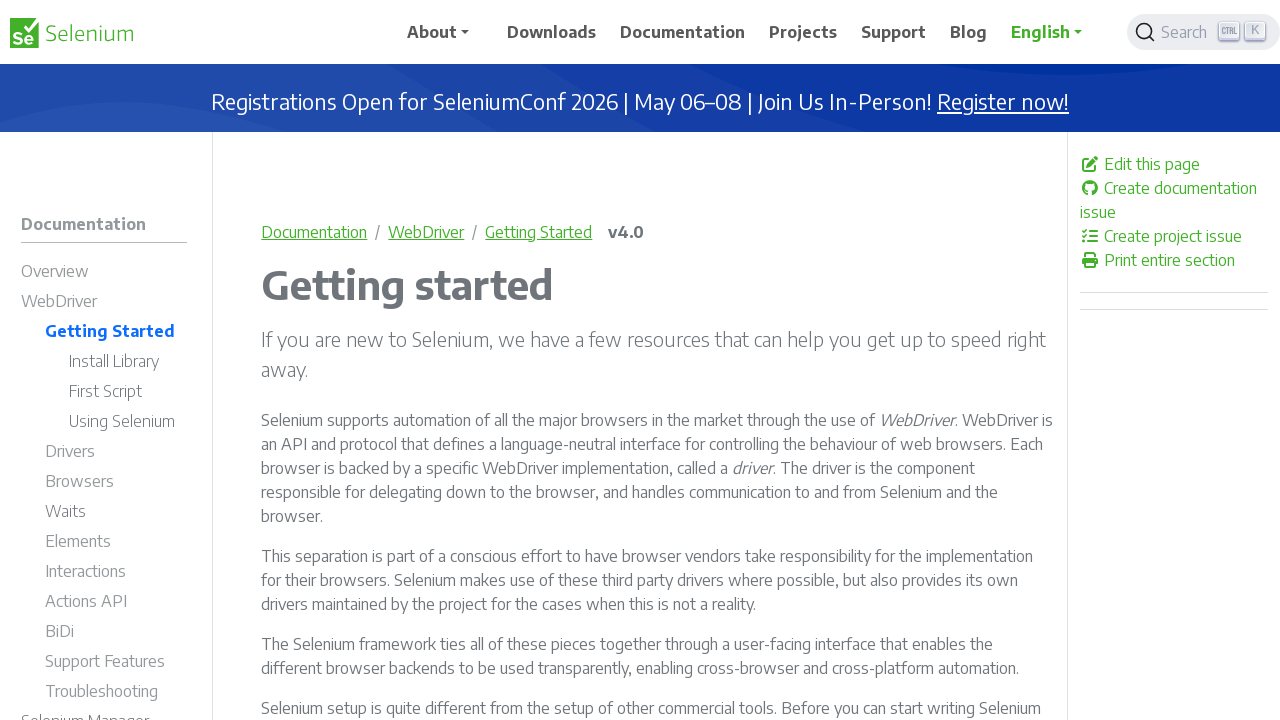

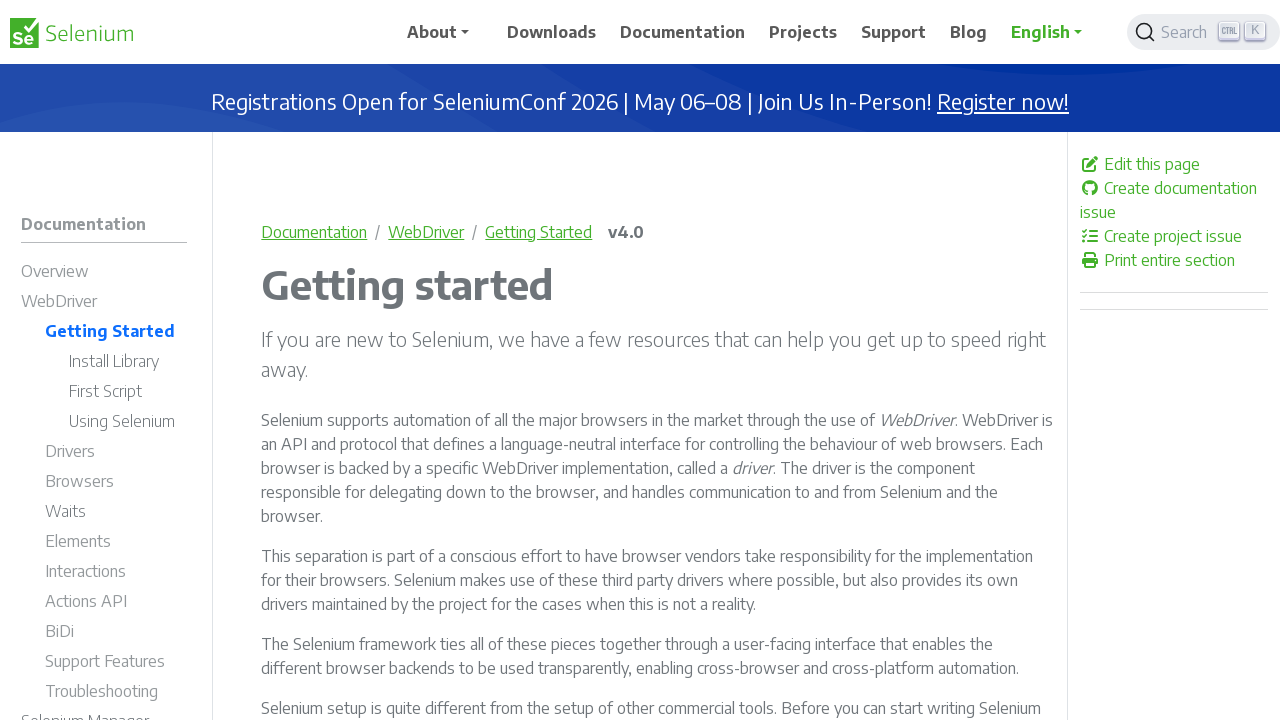